Tests element visibility by verifying a text box is visible, clicking to hide it, and confirming it becomes hidden.

Starting URL: https://rahulshettyacademy.com/AutomationPractice/

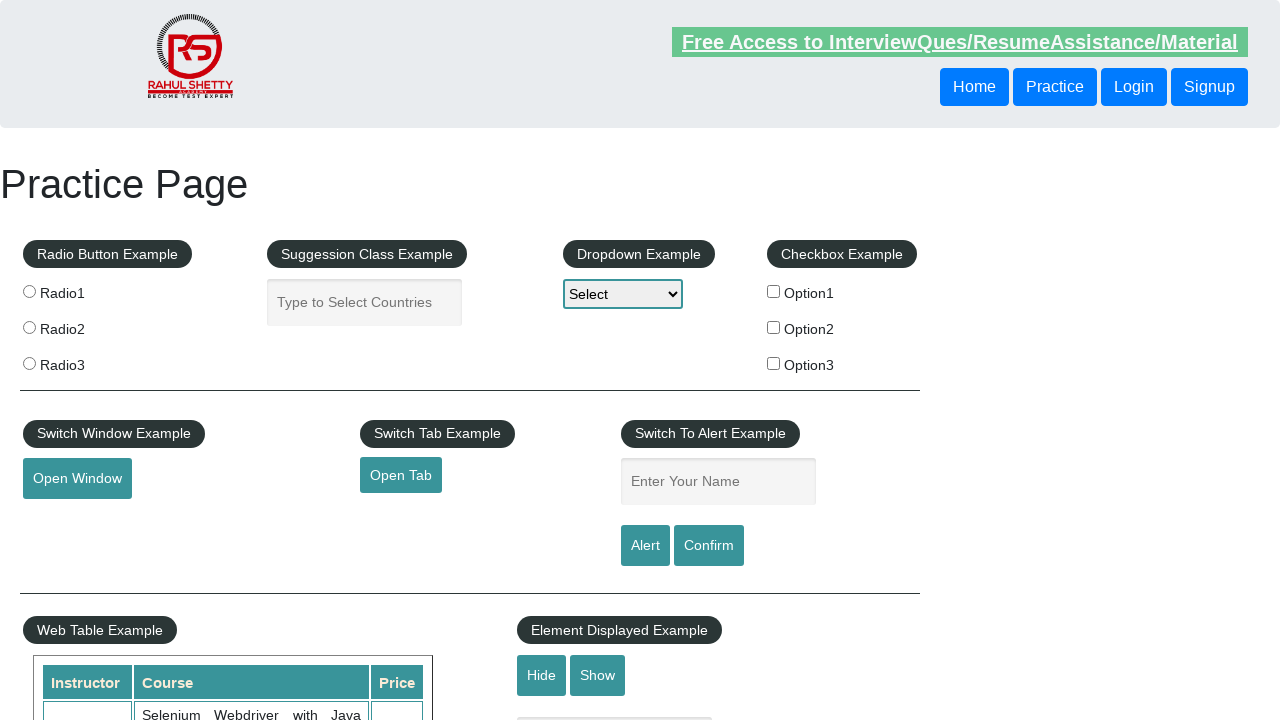

Verified text box is visible
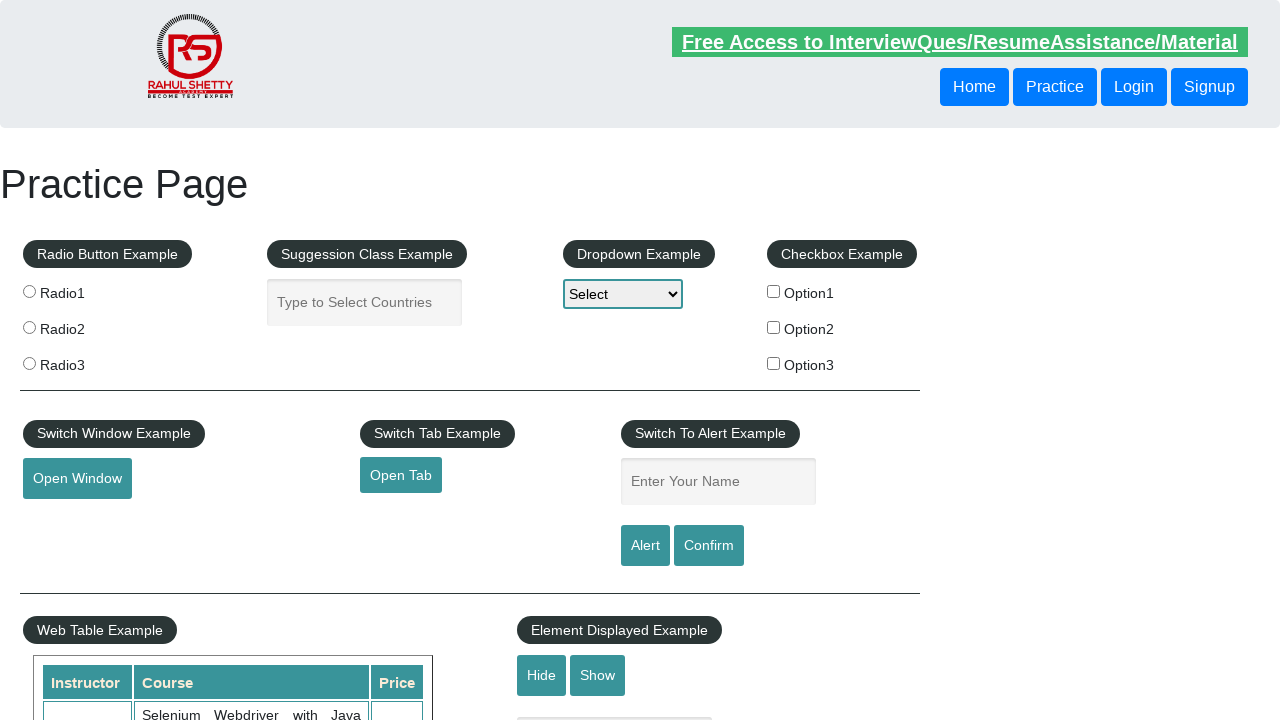

Clicked hide button to hide the text box at (542, 675) on #hide-textbox
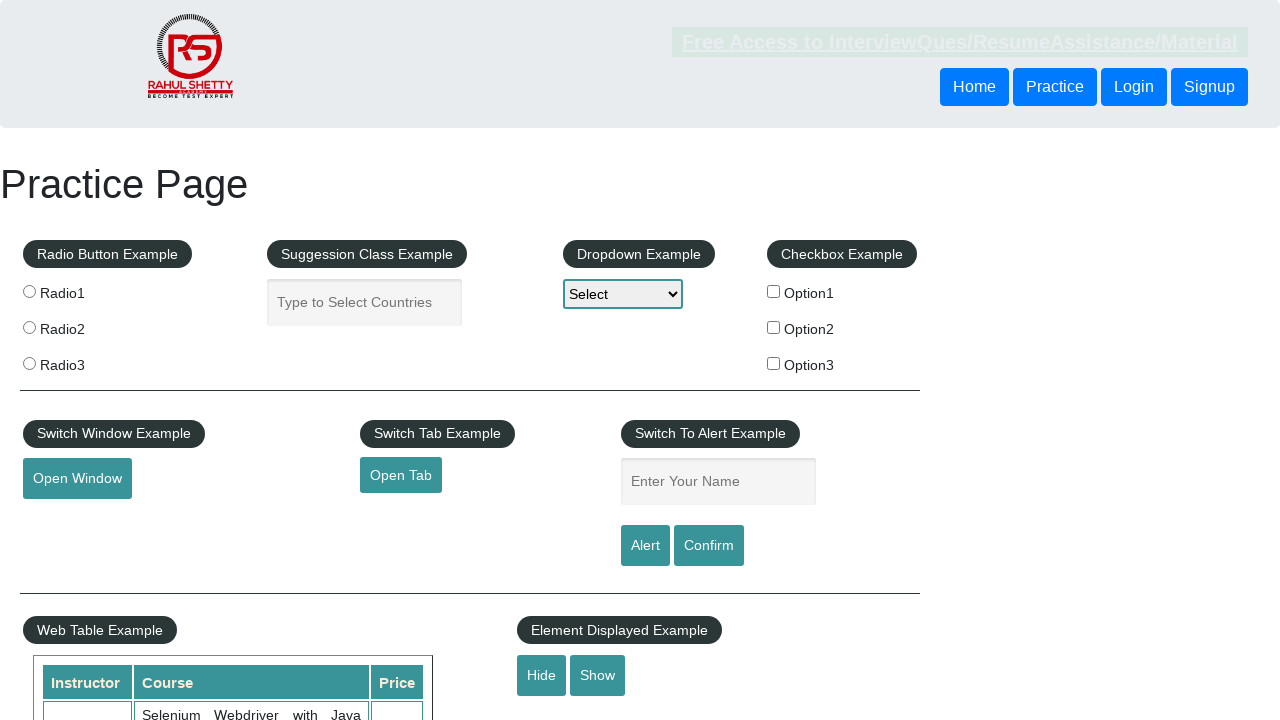

Verified text box is now hidden
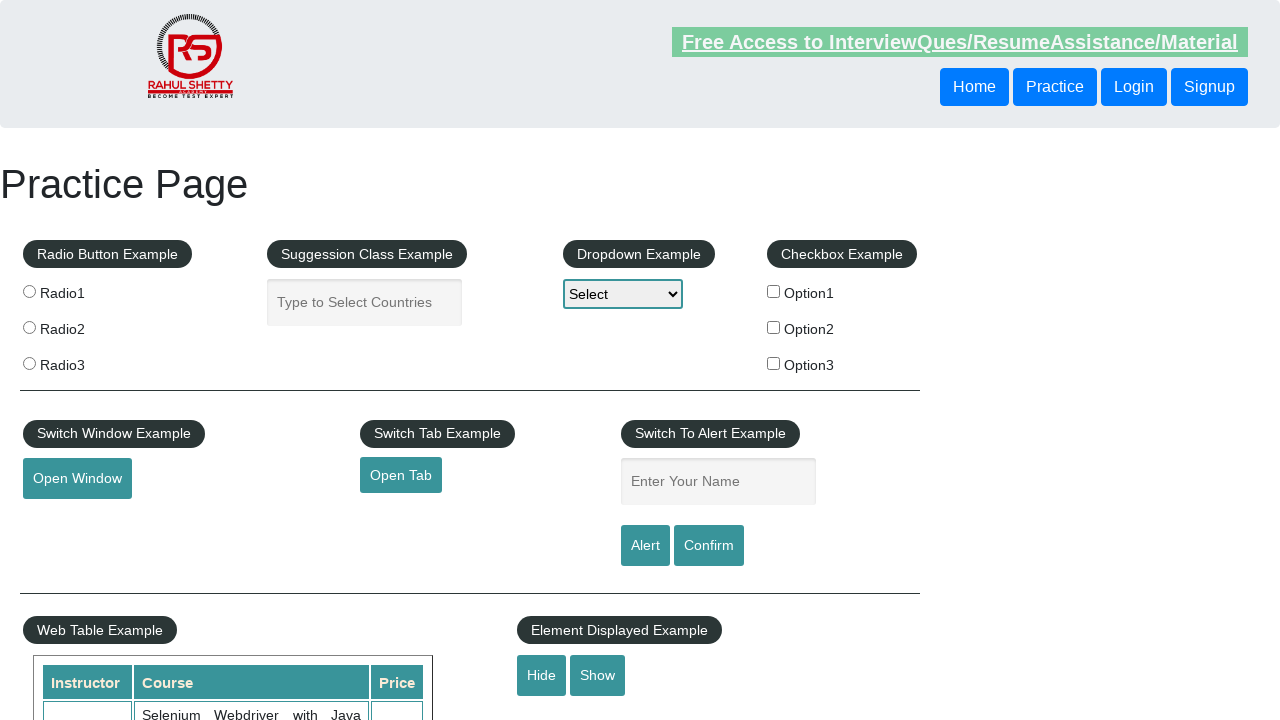

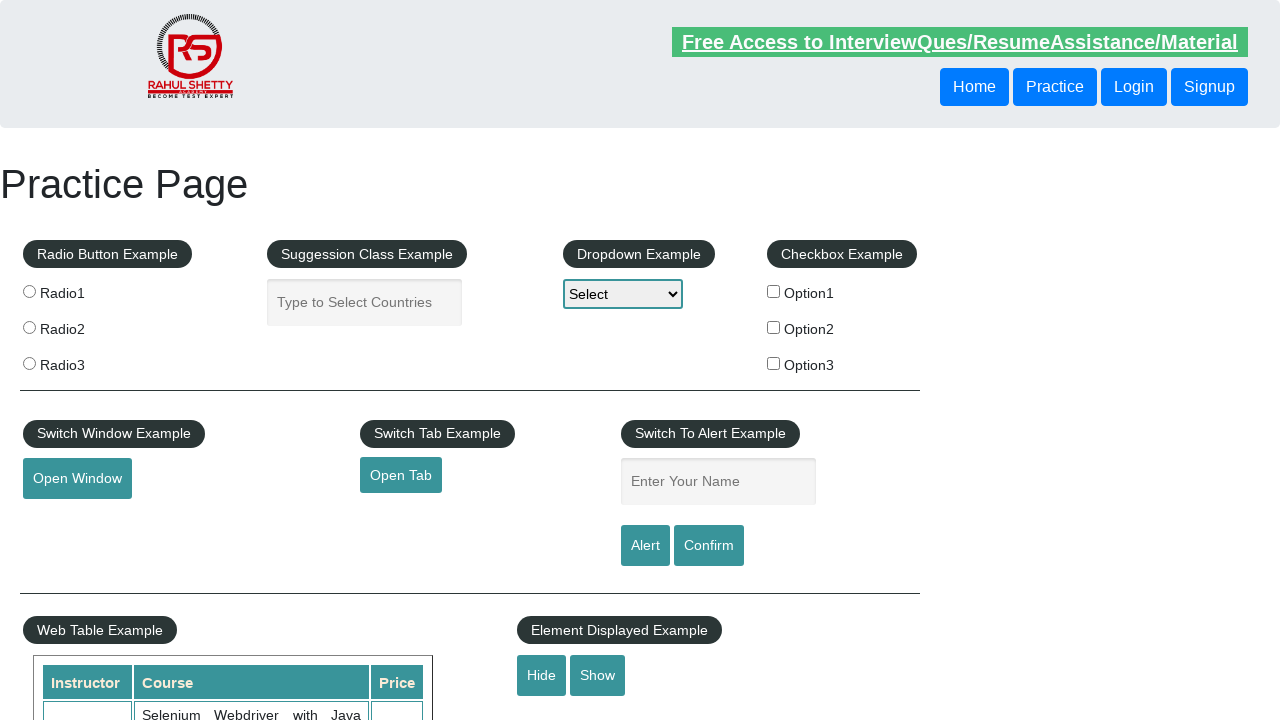